Tests the Python.org website search functionality by searching for "pycon" and verifying results are found

Starting URL: http://www.python.org

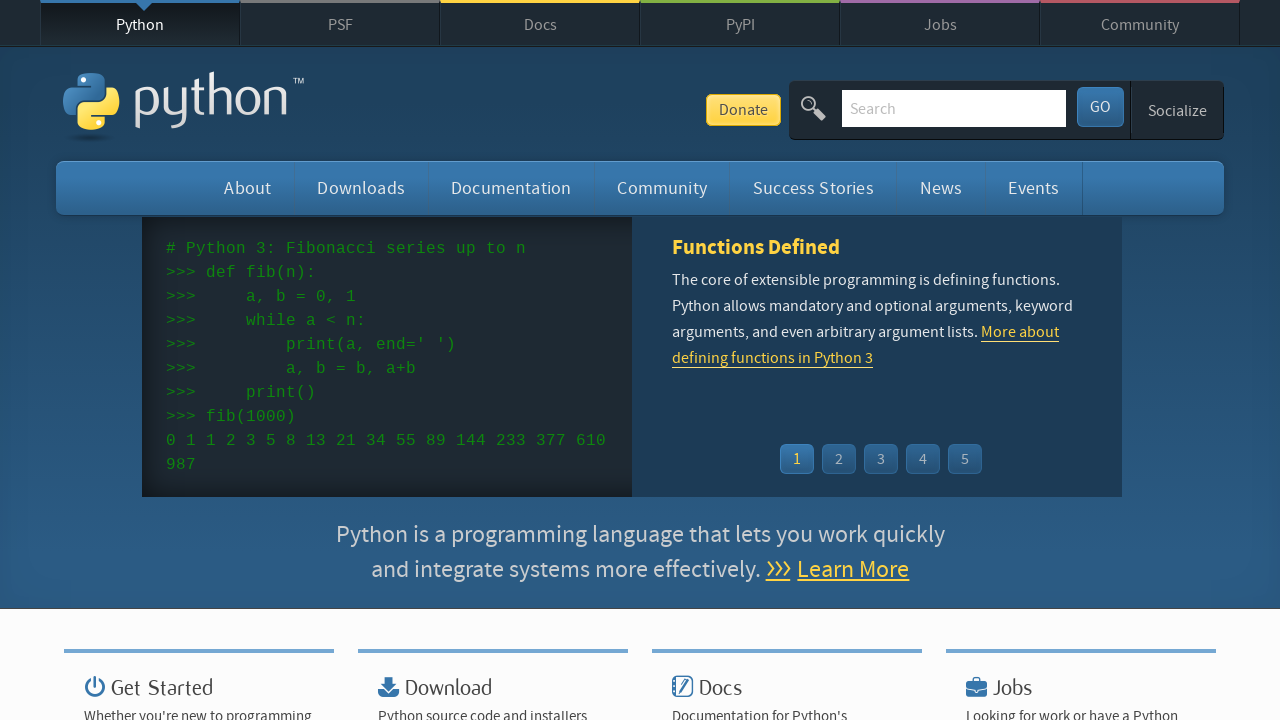

Filled search box with 'pycon' on input[name='q']
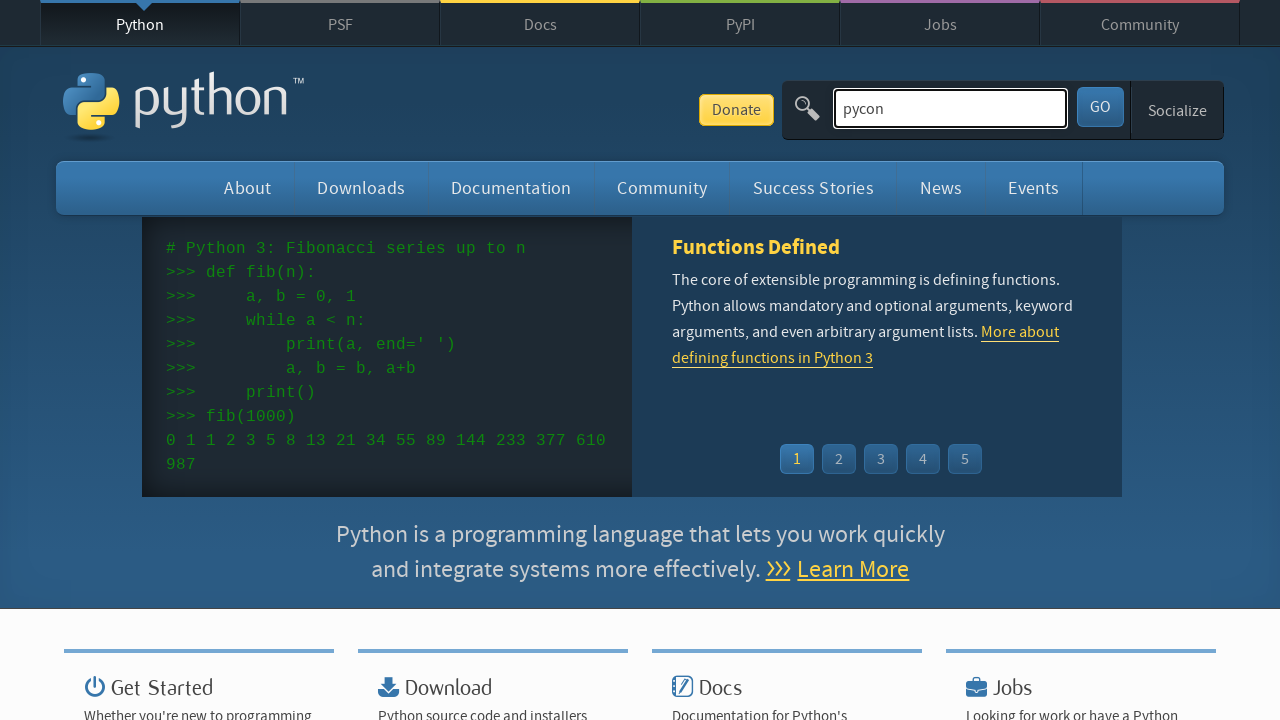

Pressed Enter to submit search for 'pycon' on input[name='q']
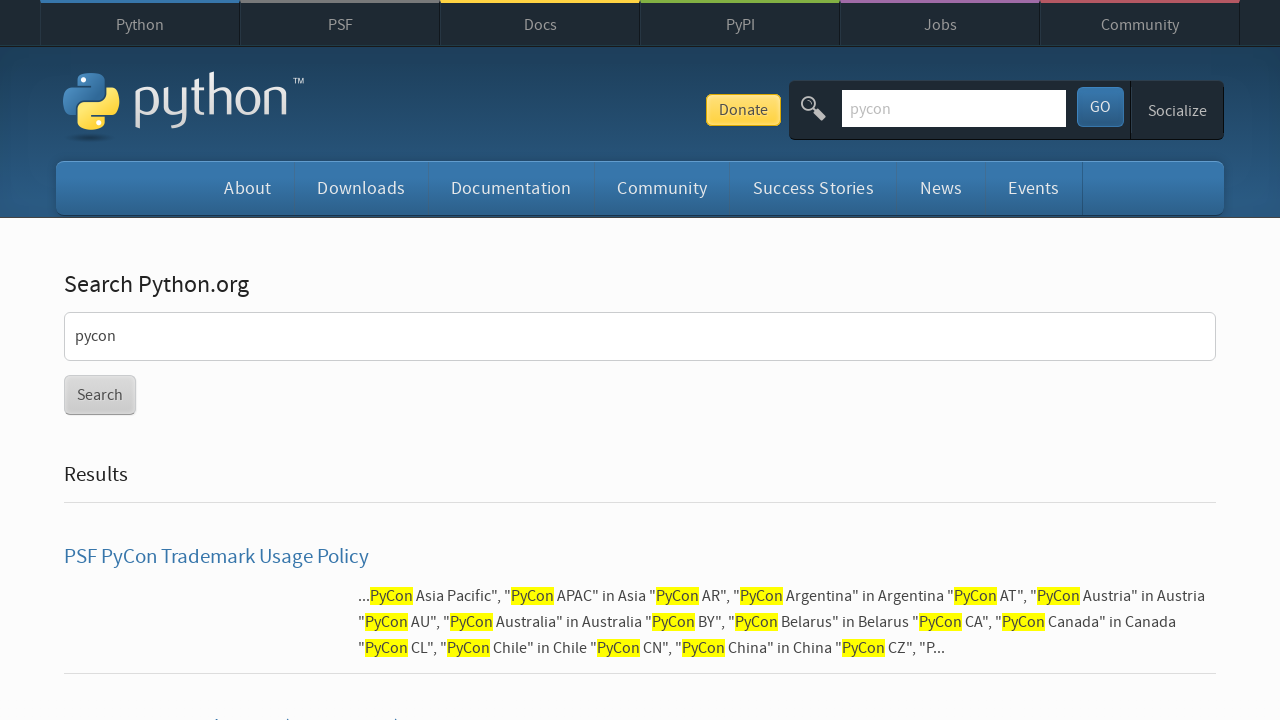

Search results loaded and page reached network idle state
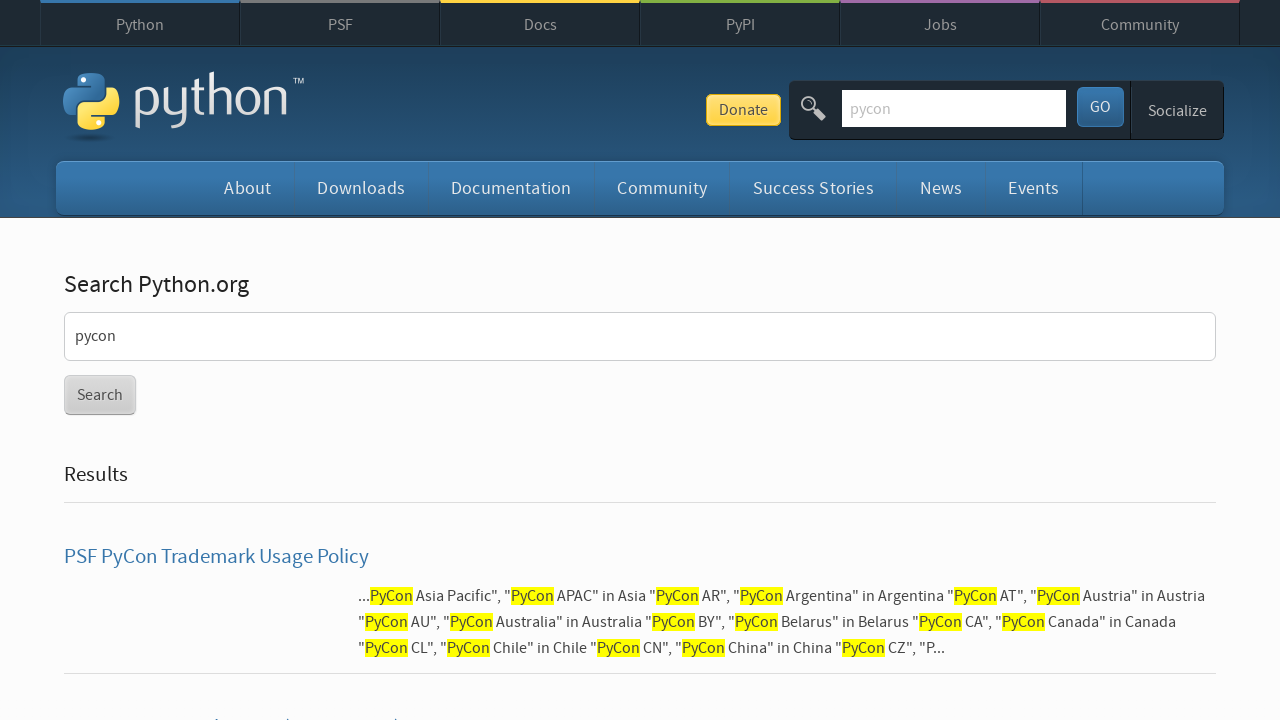

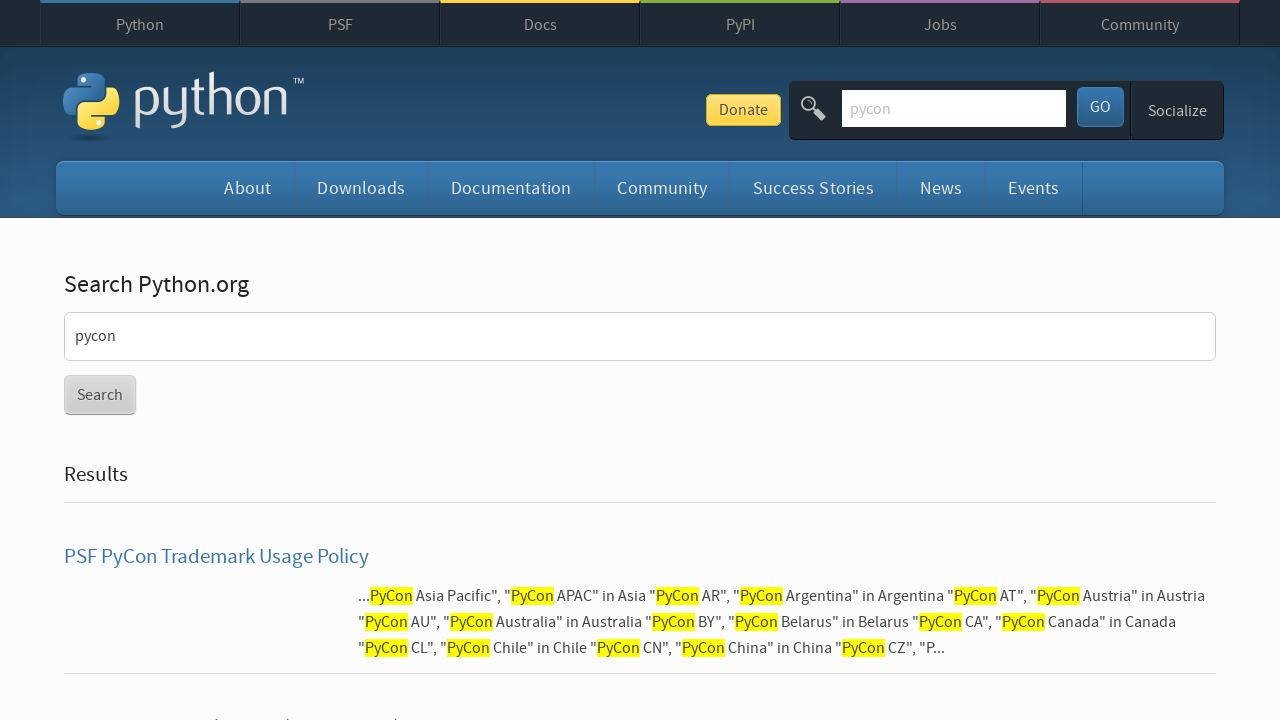